Tests JavaScript confirmation alert handling by clicking a button to trigger a confirmation dialog, accepting the alert, and verifying the result message displays correctly.

Starting URL: http://the-internet.herokuapp.com/javascript_alerts

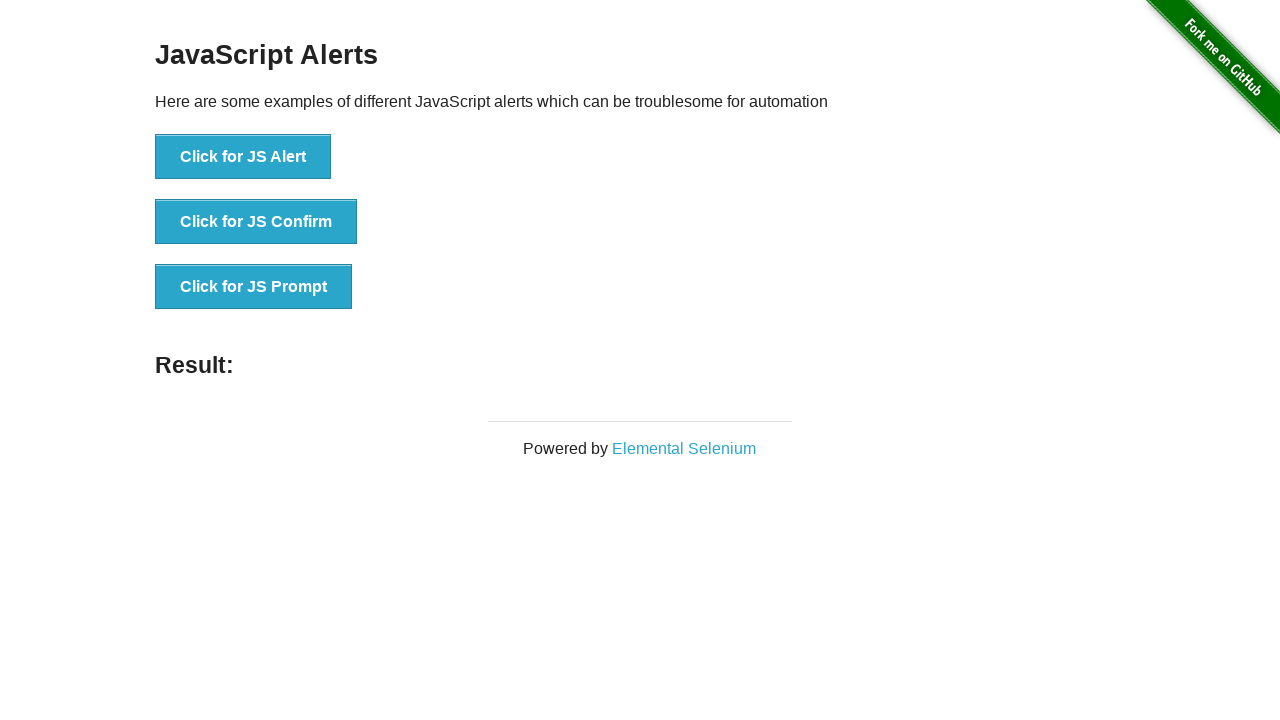

Set up dialog handler to accept confirmation alerts
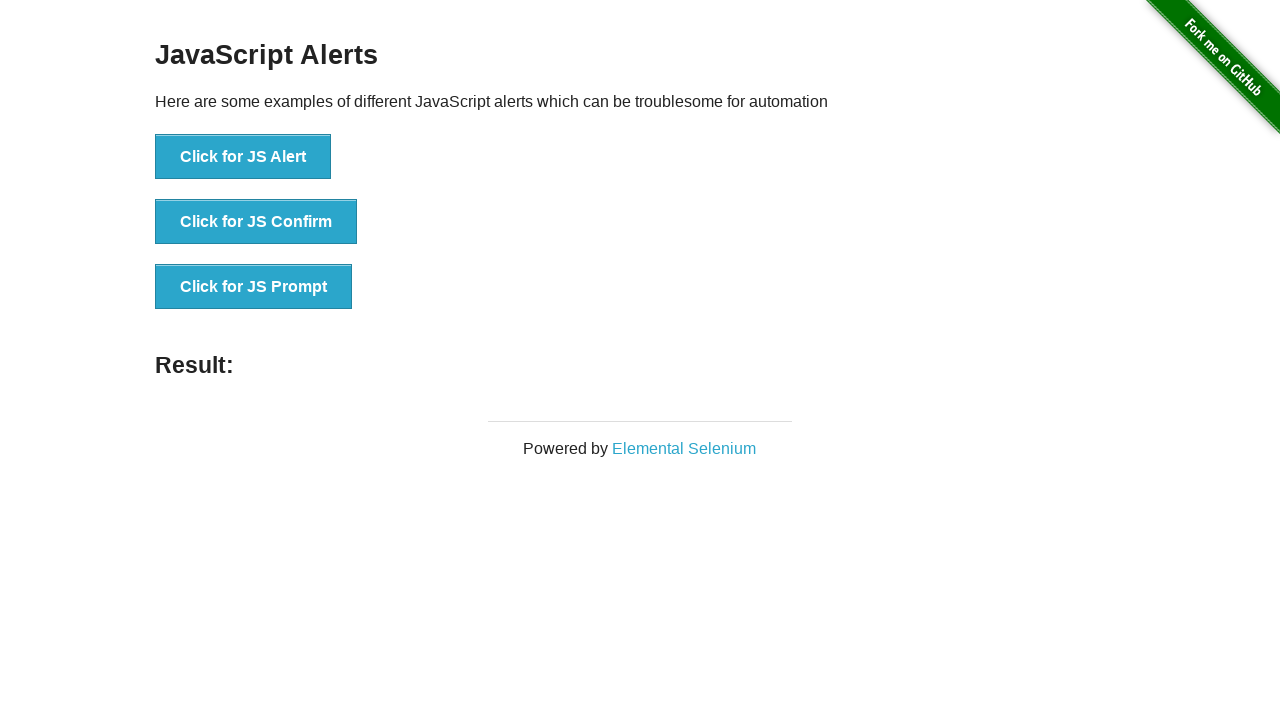

Clicked the second button to trigger JavaScript confirmation alert at (256, 222) on button >> nth=1
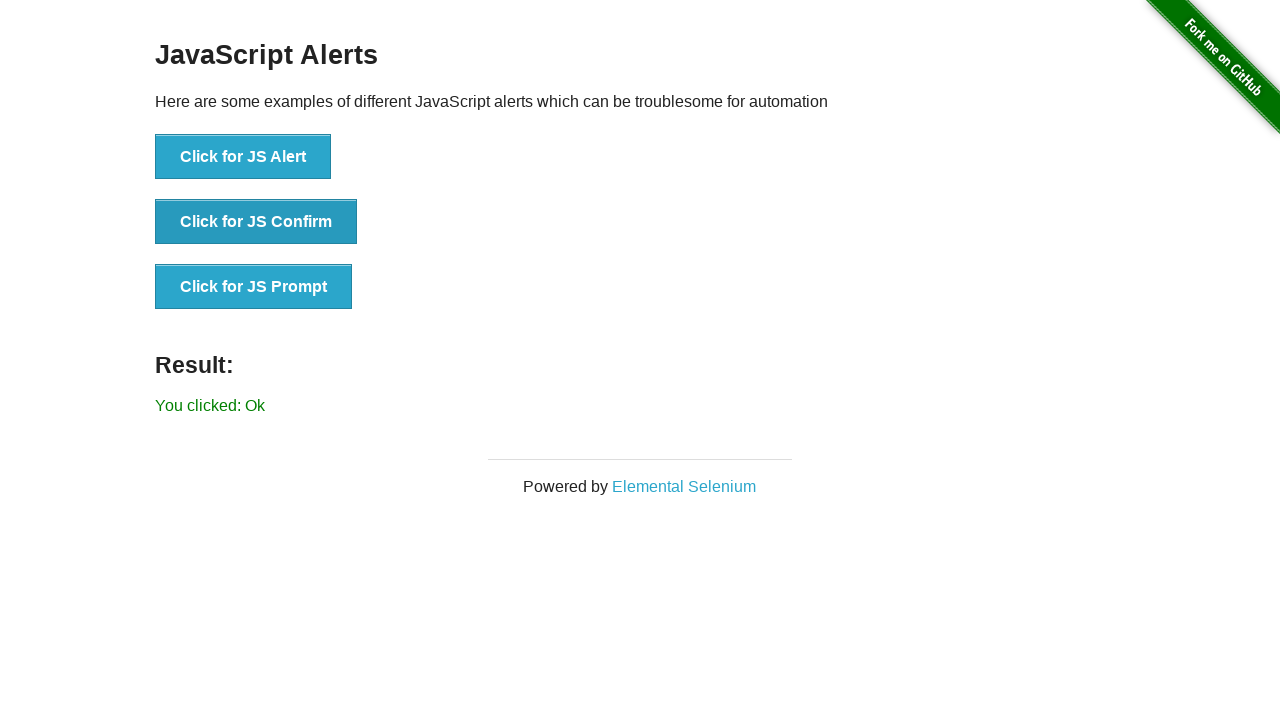

Result element loaded after accepting confirmation alert
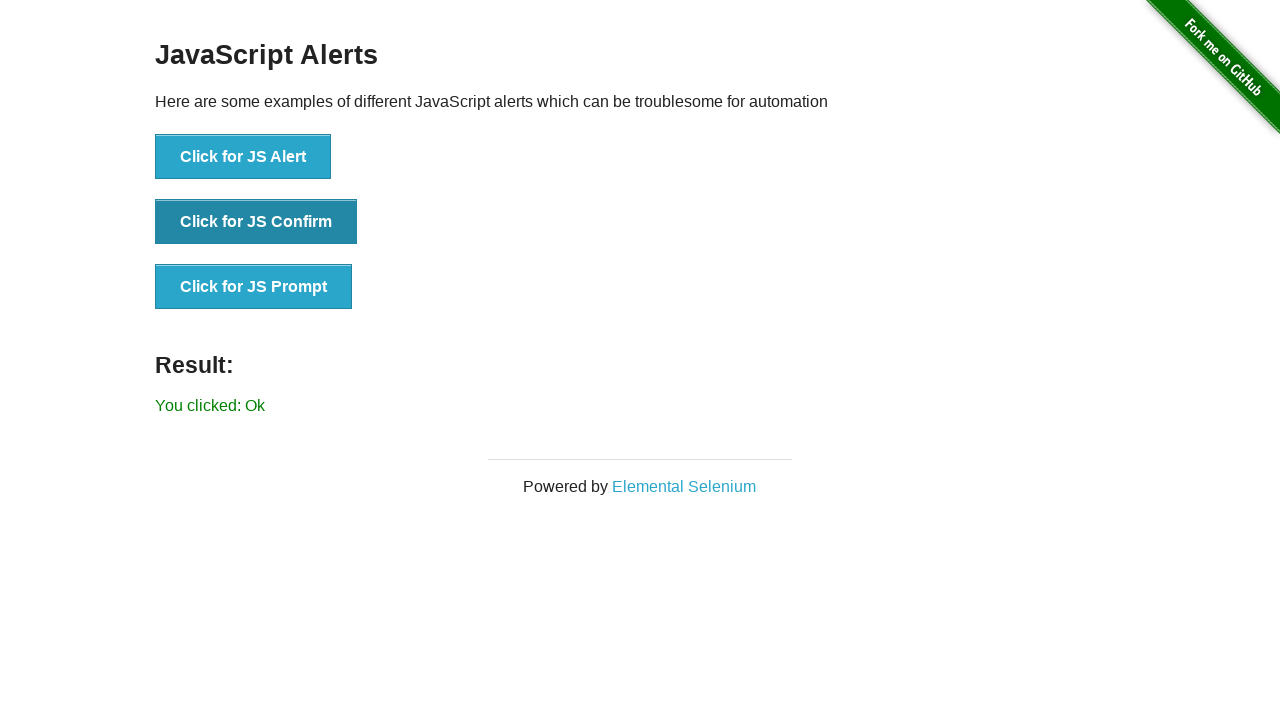

Retrieved result text content
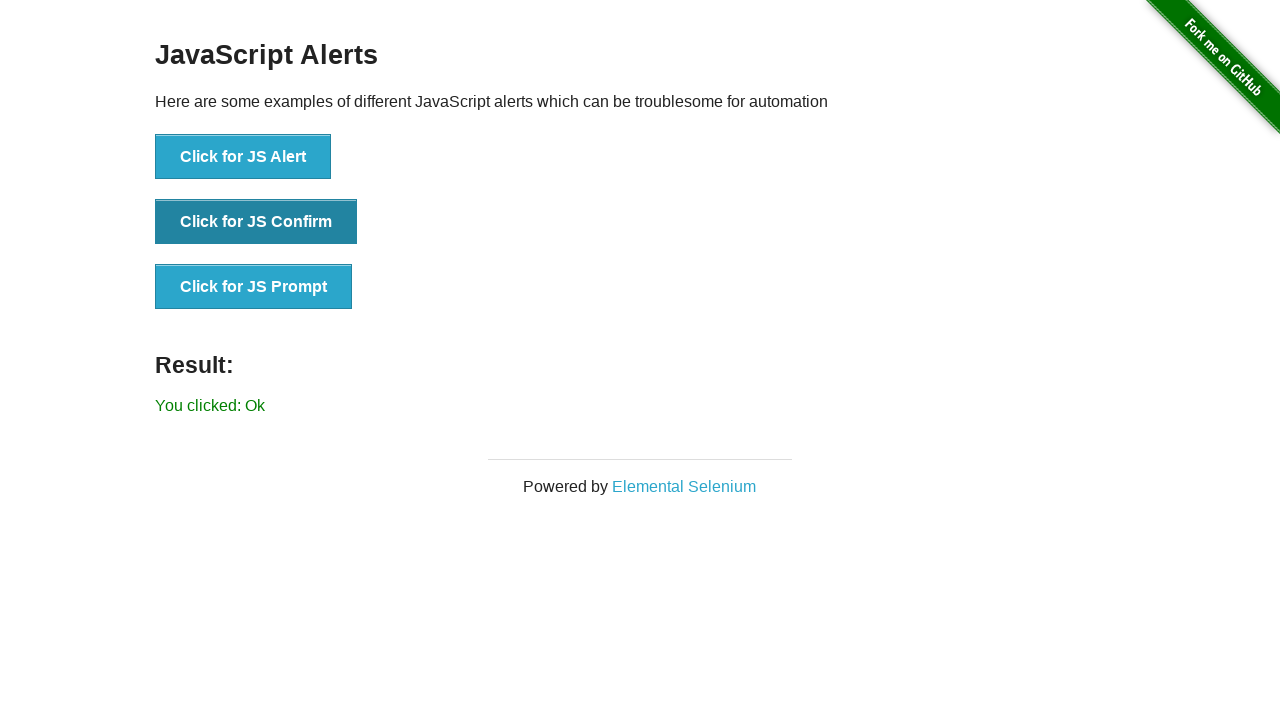

Verified result text displays 'You clicked: Ok'
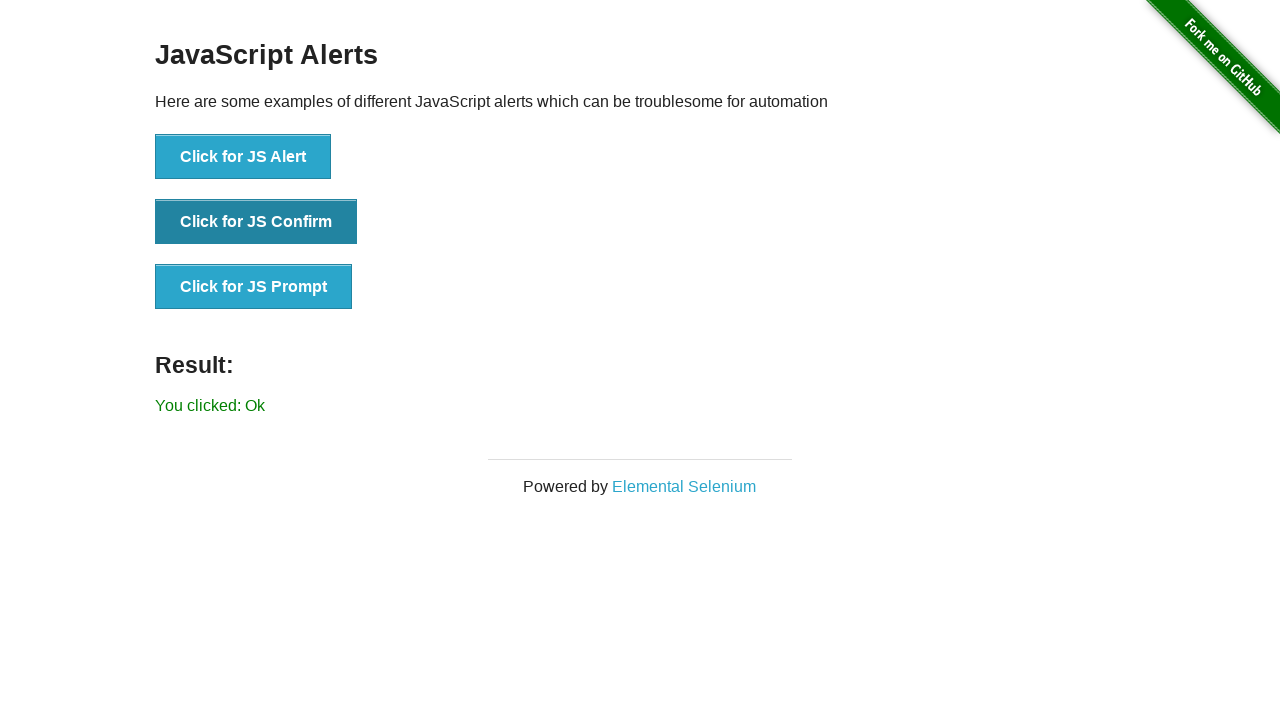

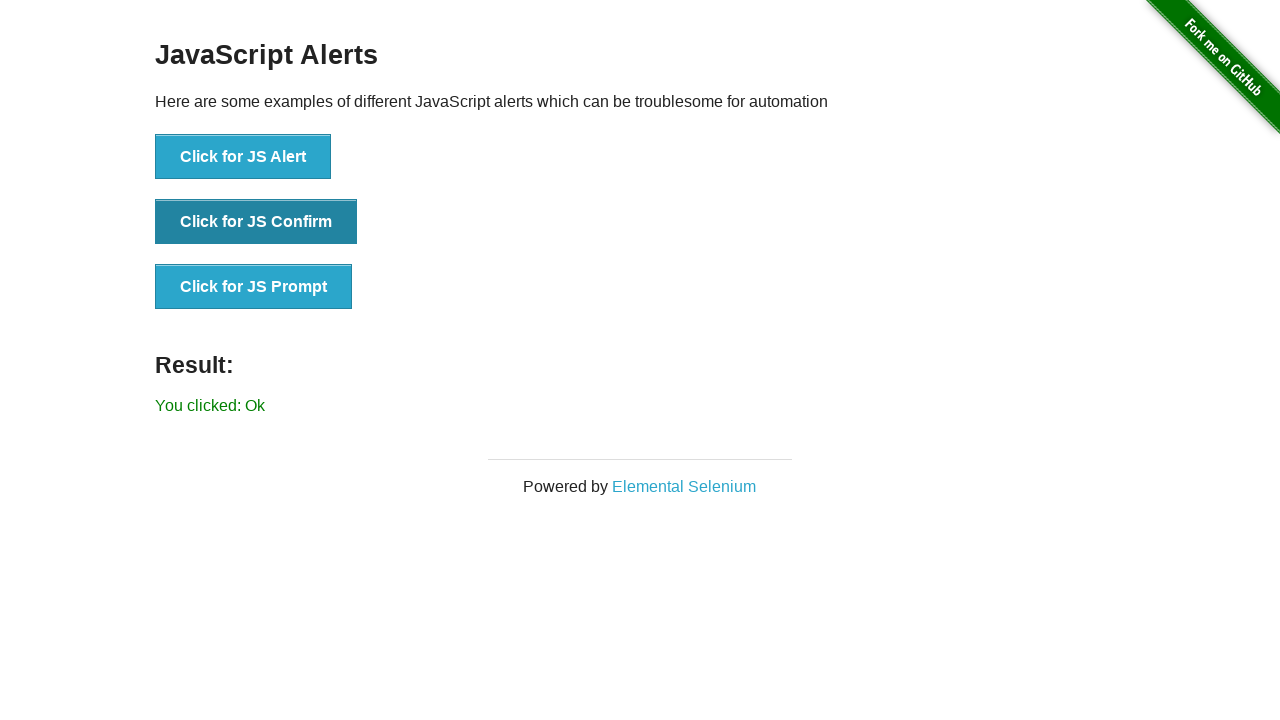